Tests dynamic controls page with explicit waits by clicking Remove button, waiting for "It's gone!" message, then clicking Add button and waiting for "It's back!" message

Starting URL: https://the-internet.herokuapp.com/dynamic_controls

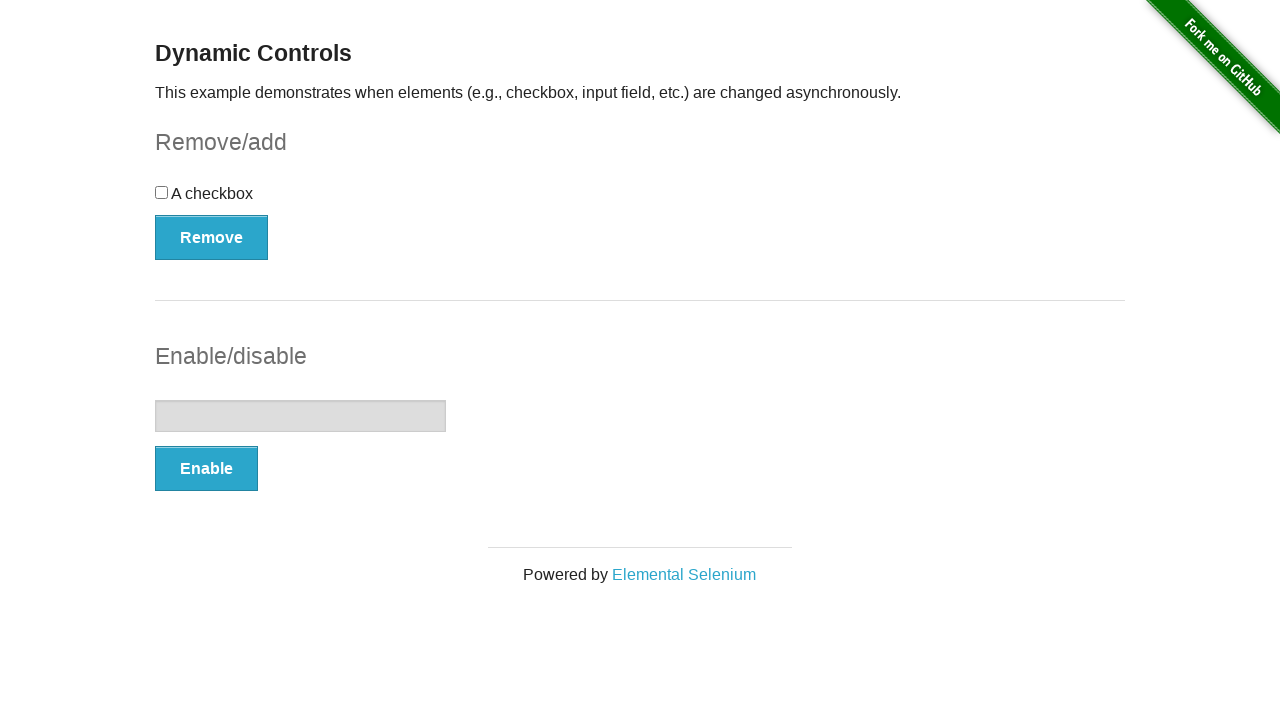

Clicked Remove button to trigger dynamic control removal at (212, 237) on xpath=//button[@onclick='swapCheckbox()']
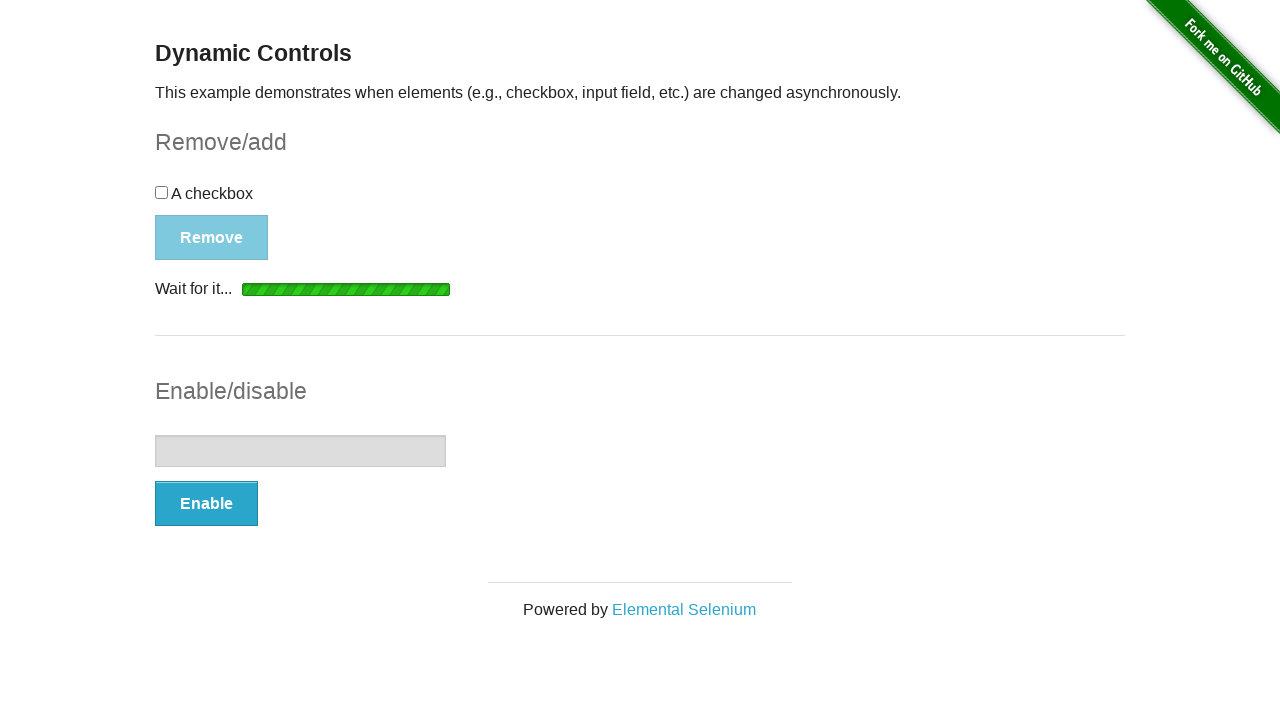

Waited for and found 'It's gone!' message
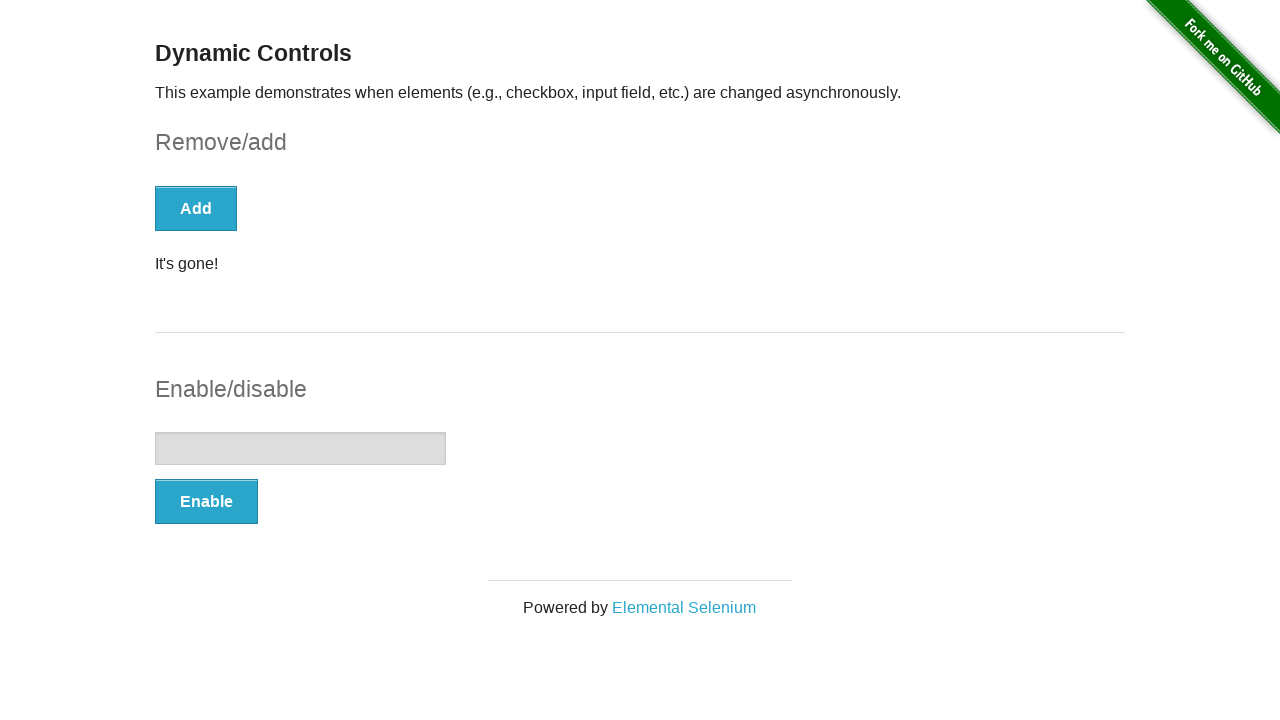

Verified 'It's gone!' message is visible
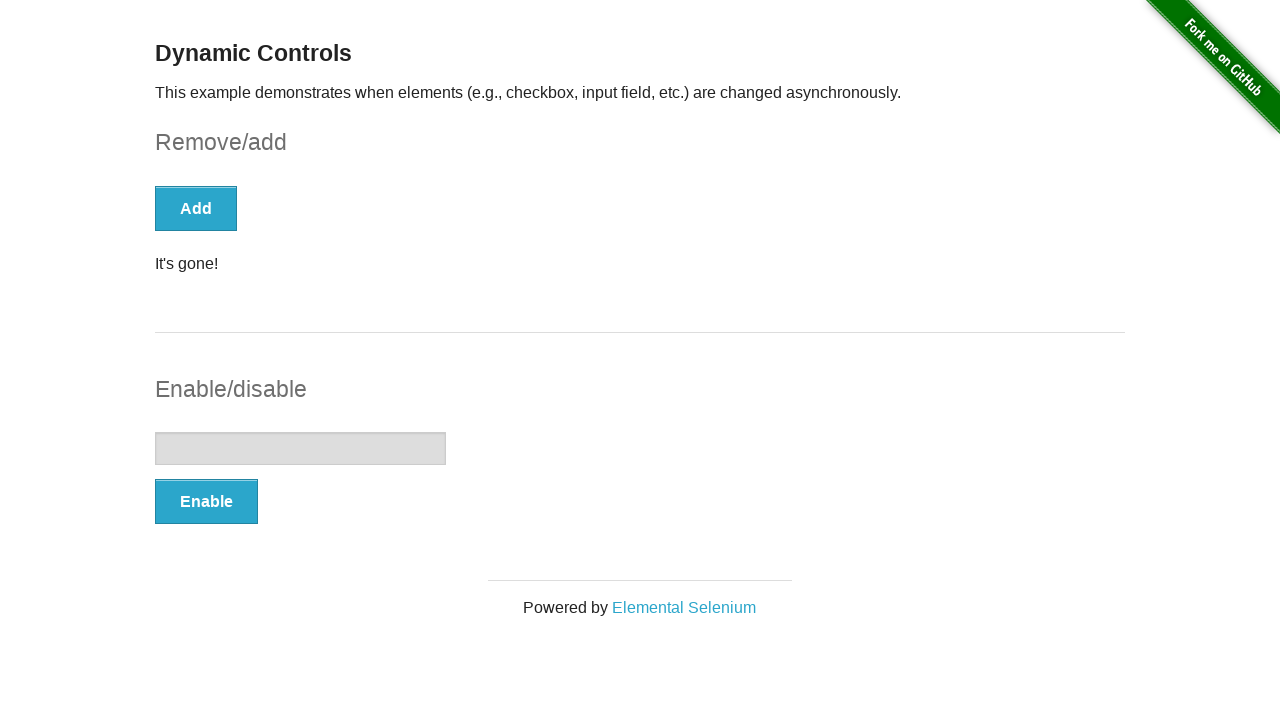

Clicked Add button to restore dynamic control at (196, 208) on xpath=//button[text()='Add']
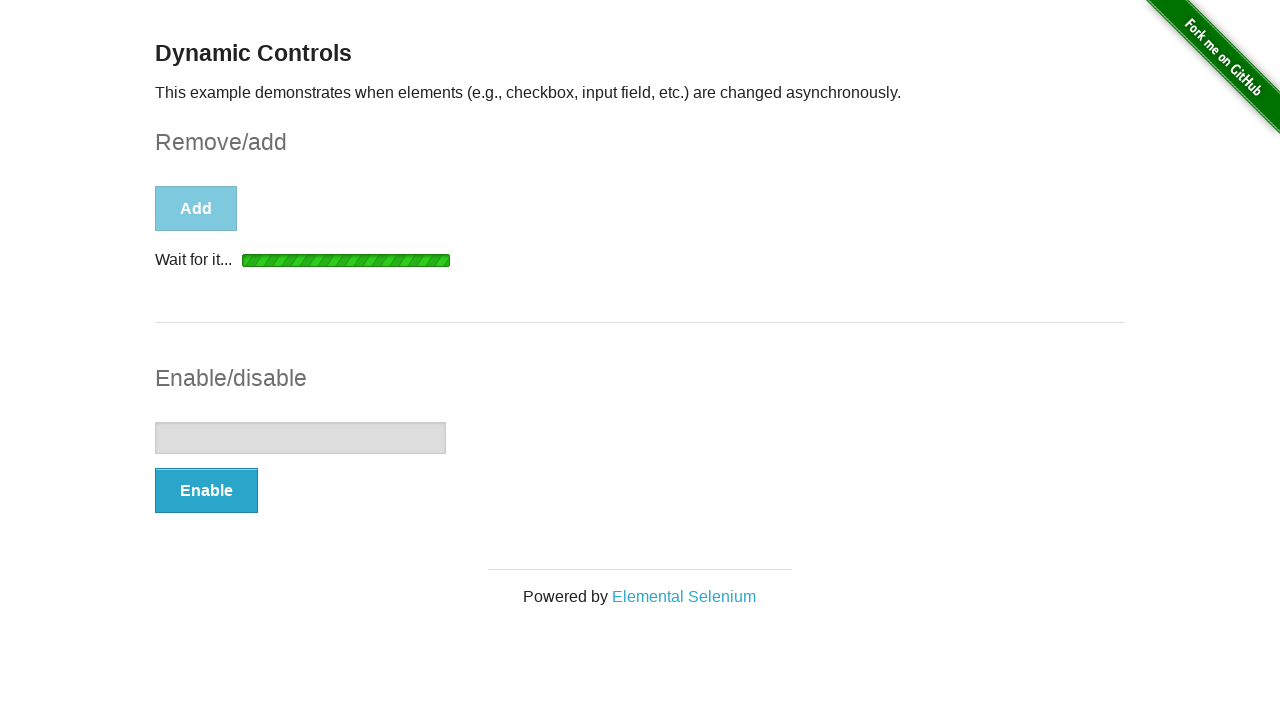

Waited for and found 'It's back!' message
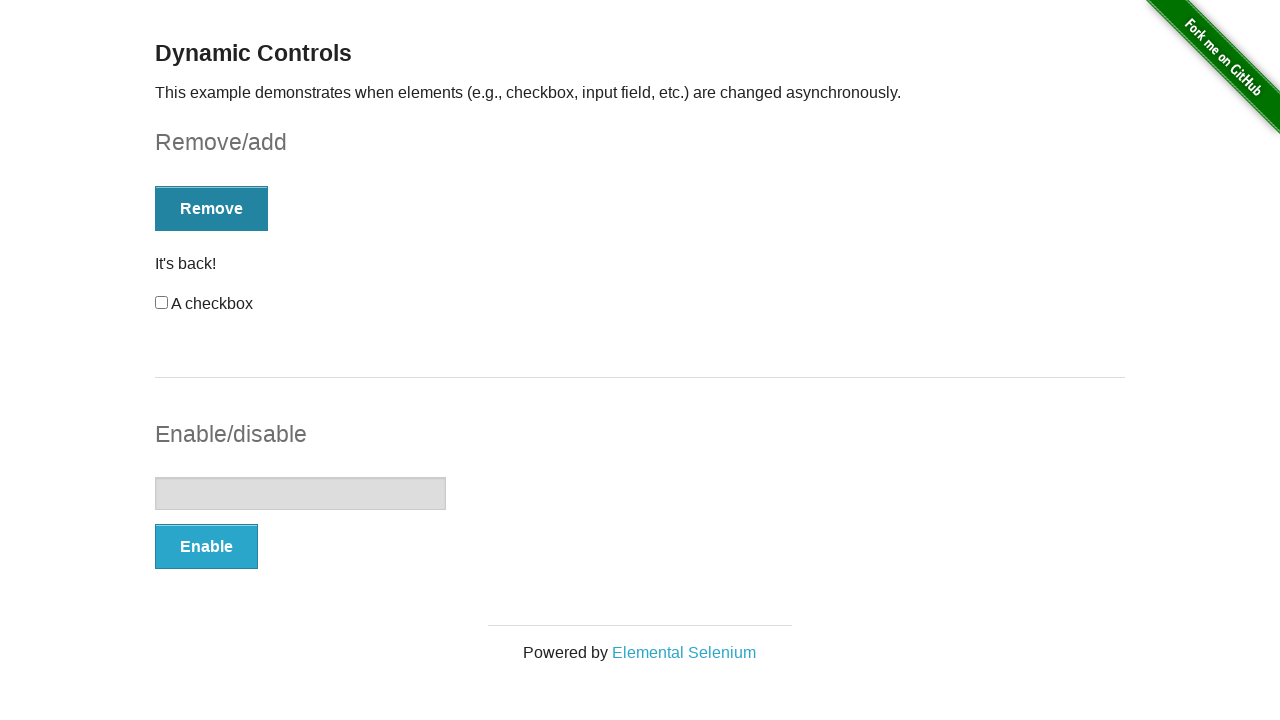

Verified 'It's back!' message is visible
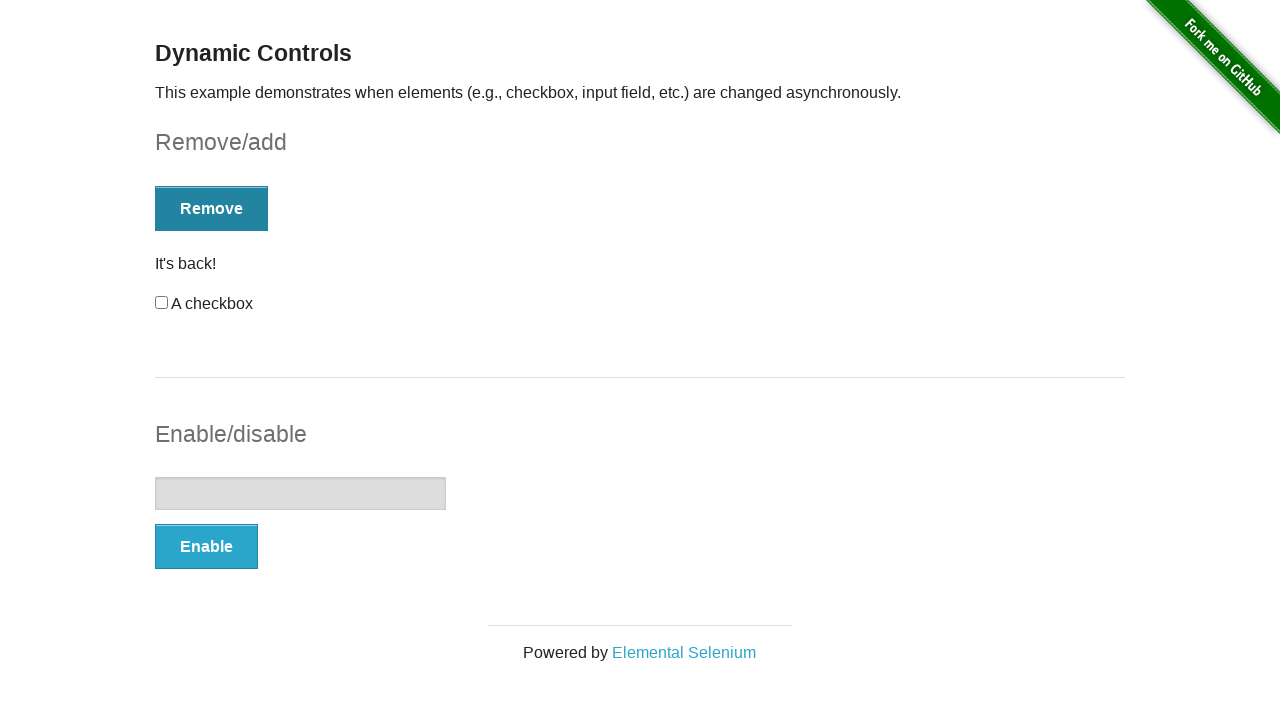

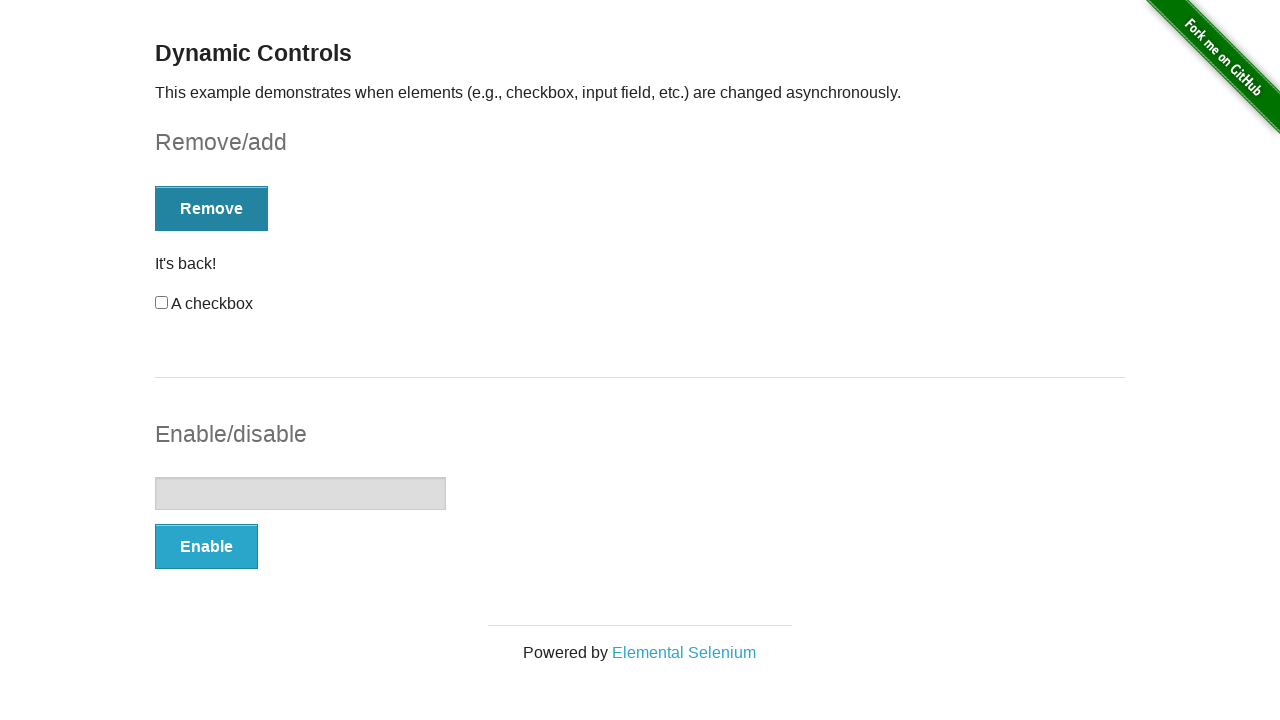